Tests Bootstrap modal functionality by opening a modal dialog, verifying its title, and closing it

Starting URL: https://getbootstrap.com/docs/4.0/components/modal/

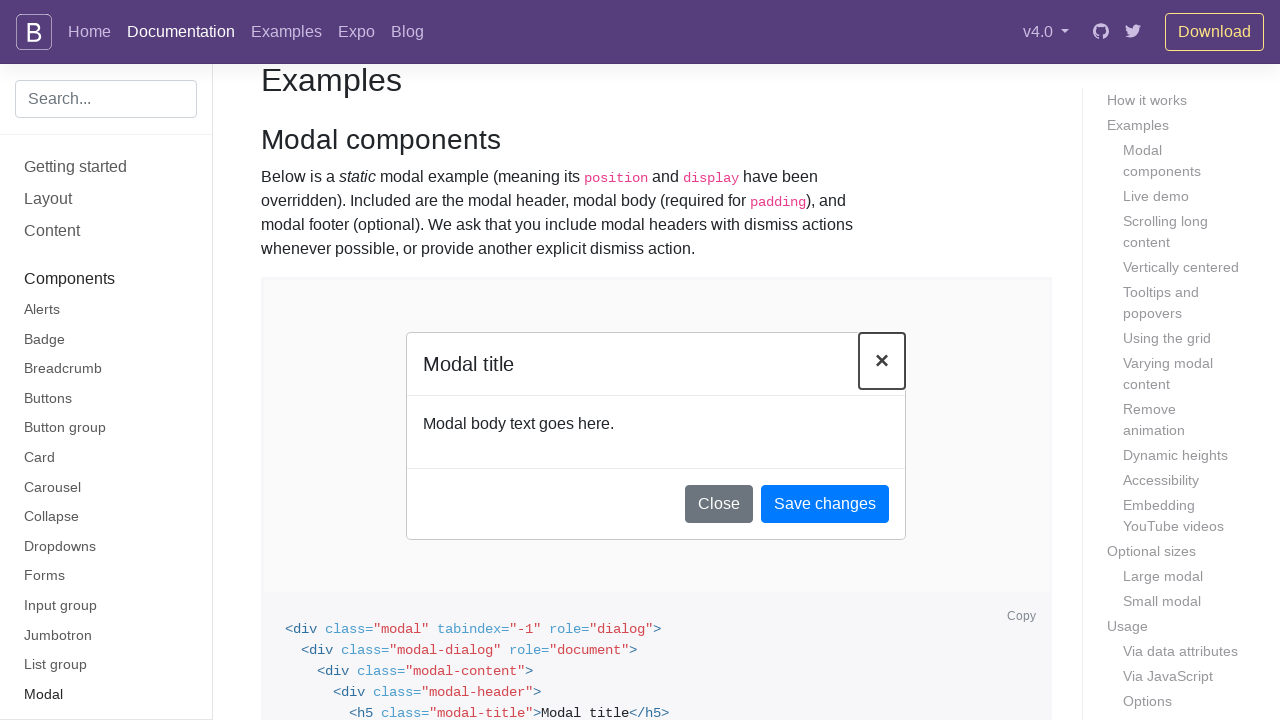

Clicked button to open Bootstrap modal at (374, 361) on xpath=//div[@class='bd-example'][1]/button
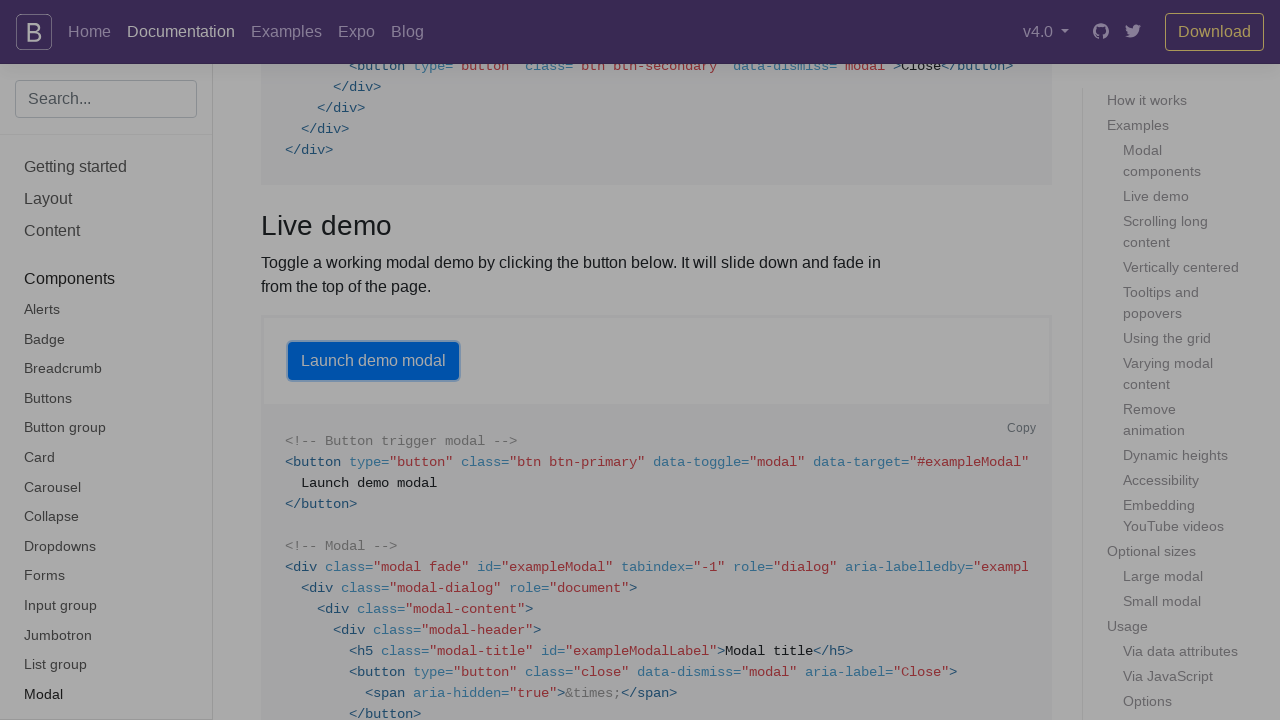

Modal appeared and title element became visible
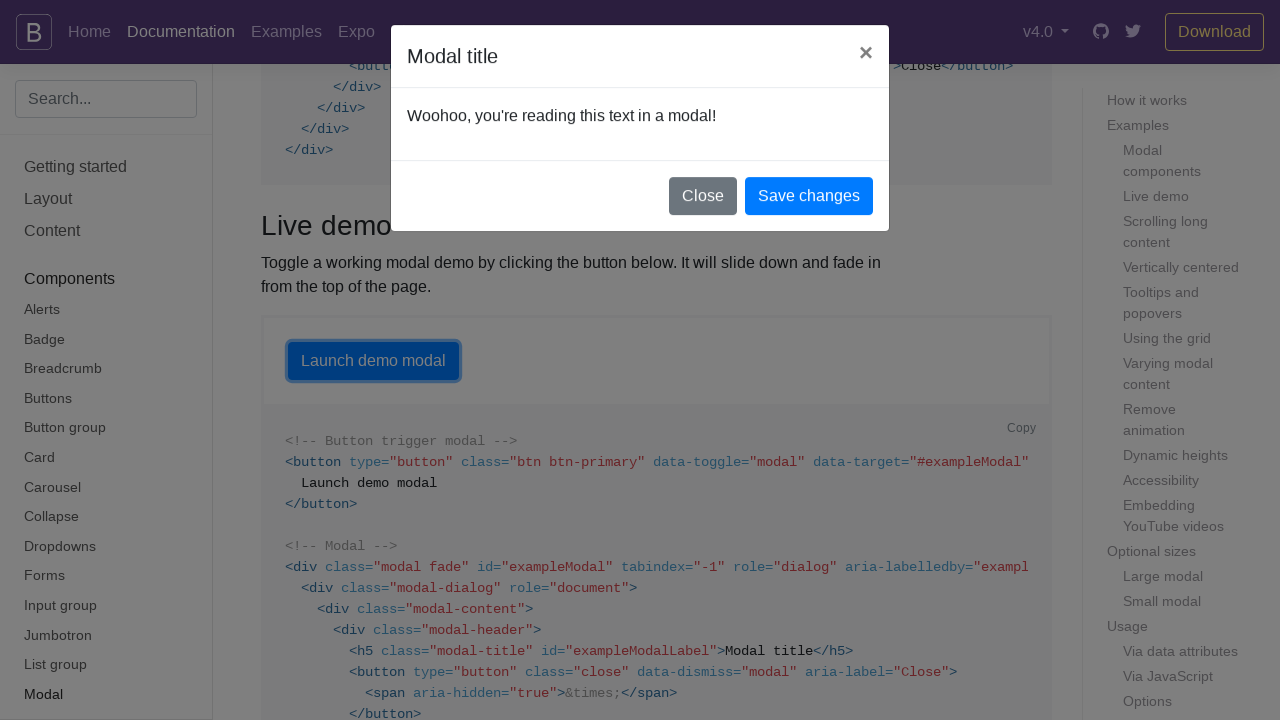

Retrieved modal title text: 'Modal title'
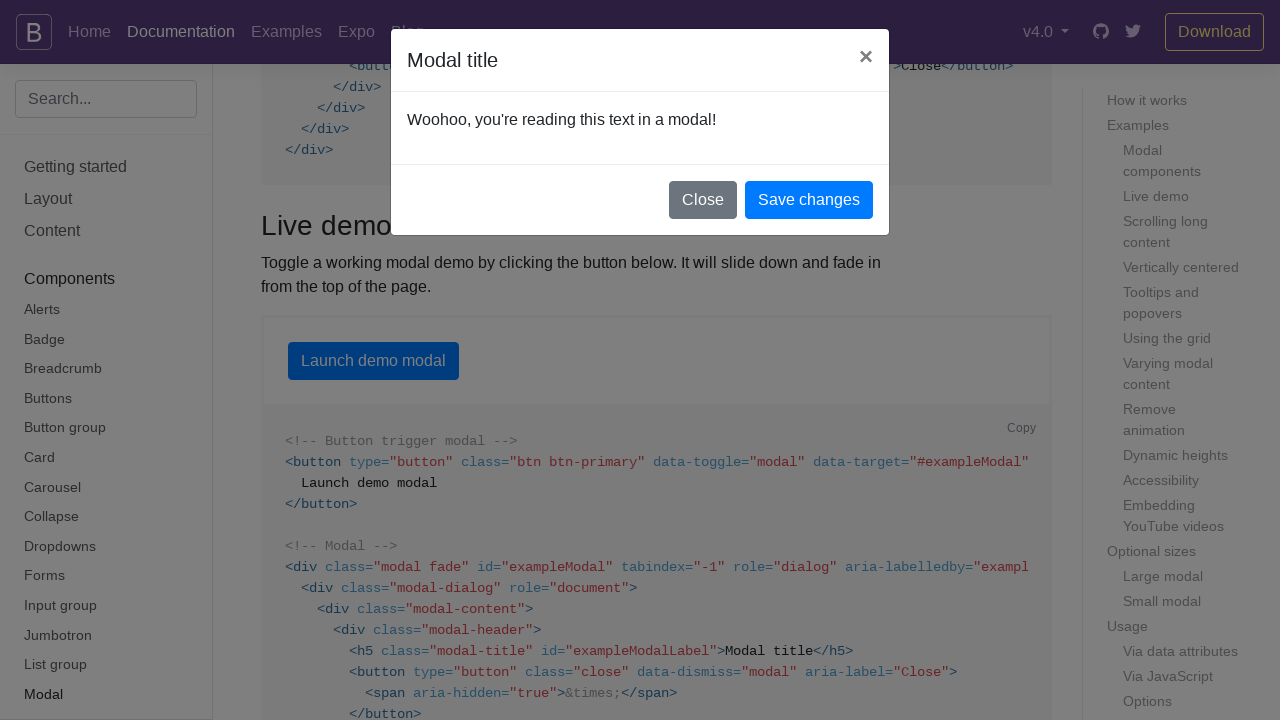

Clicked close button to dismiss modal at (866, 57) on (//button[@aria-label='Close'])[2]
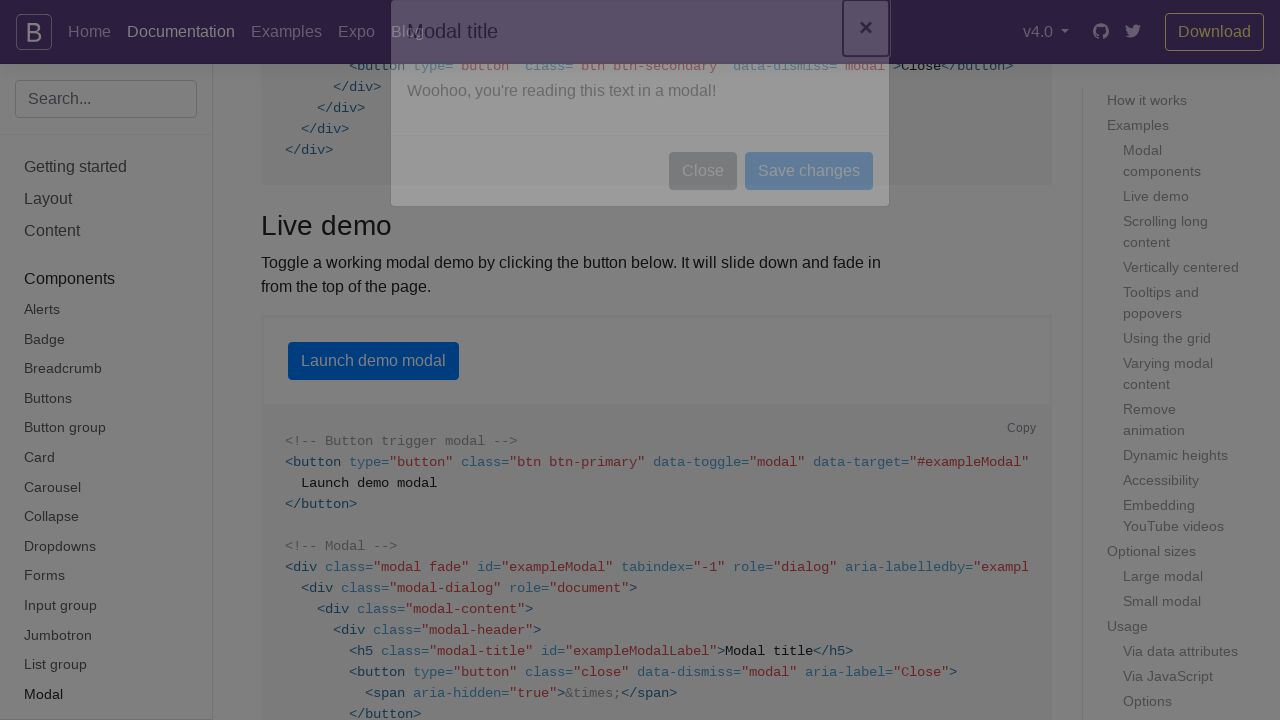

Modal closed and title element is no longer visible
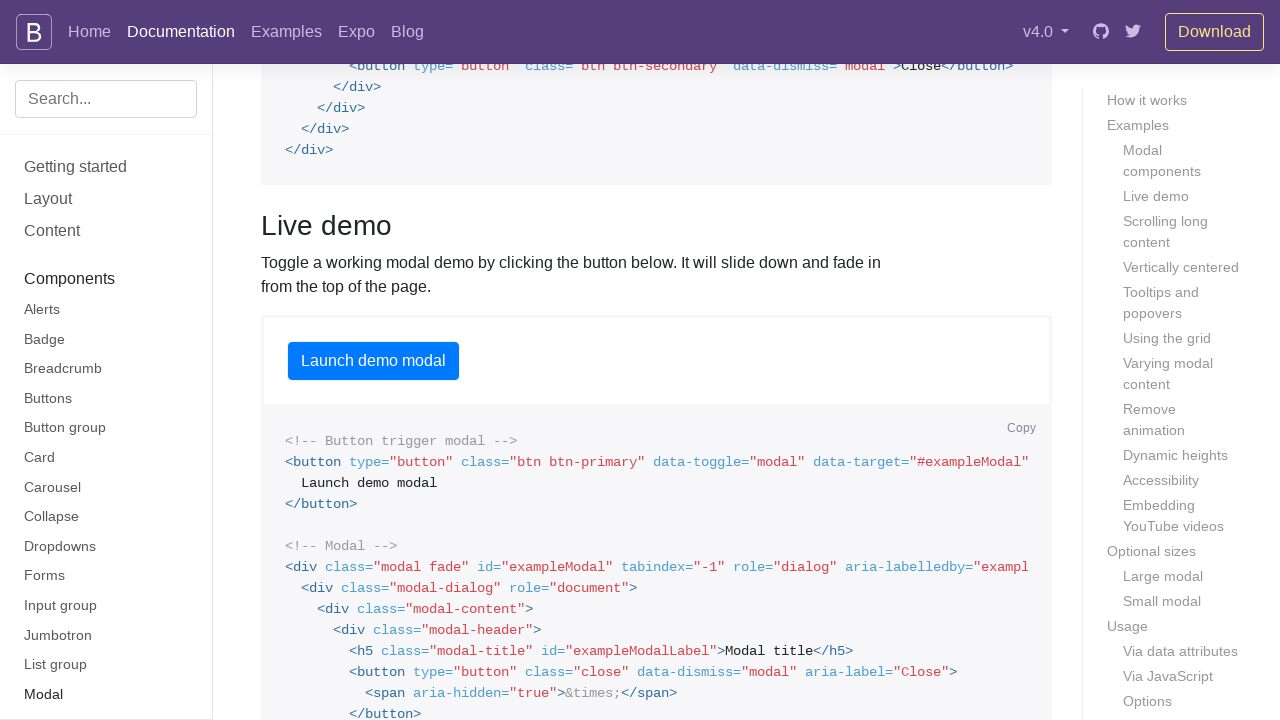

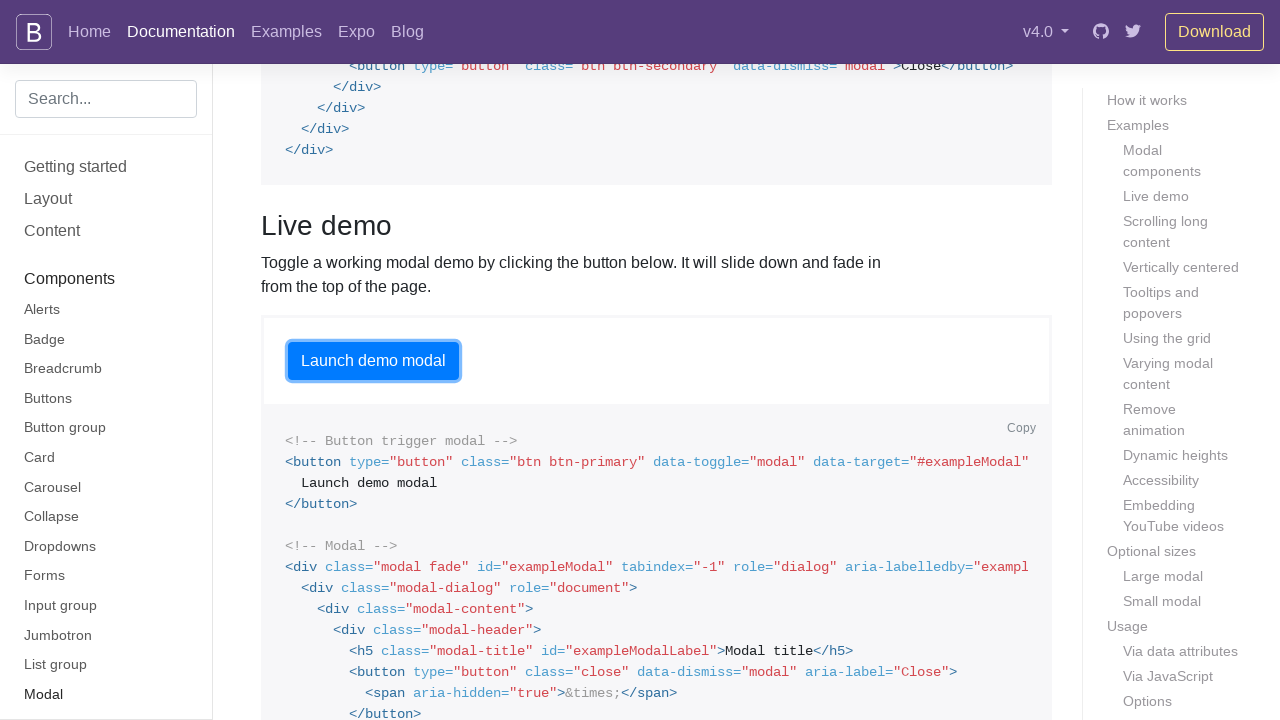